Tests finding form elements by their class name on a practice page

Starting URL: https://selectorshub.com/xpath-practice-page/

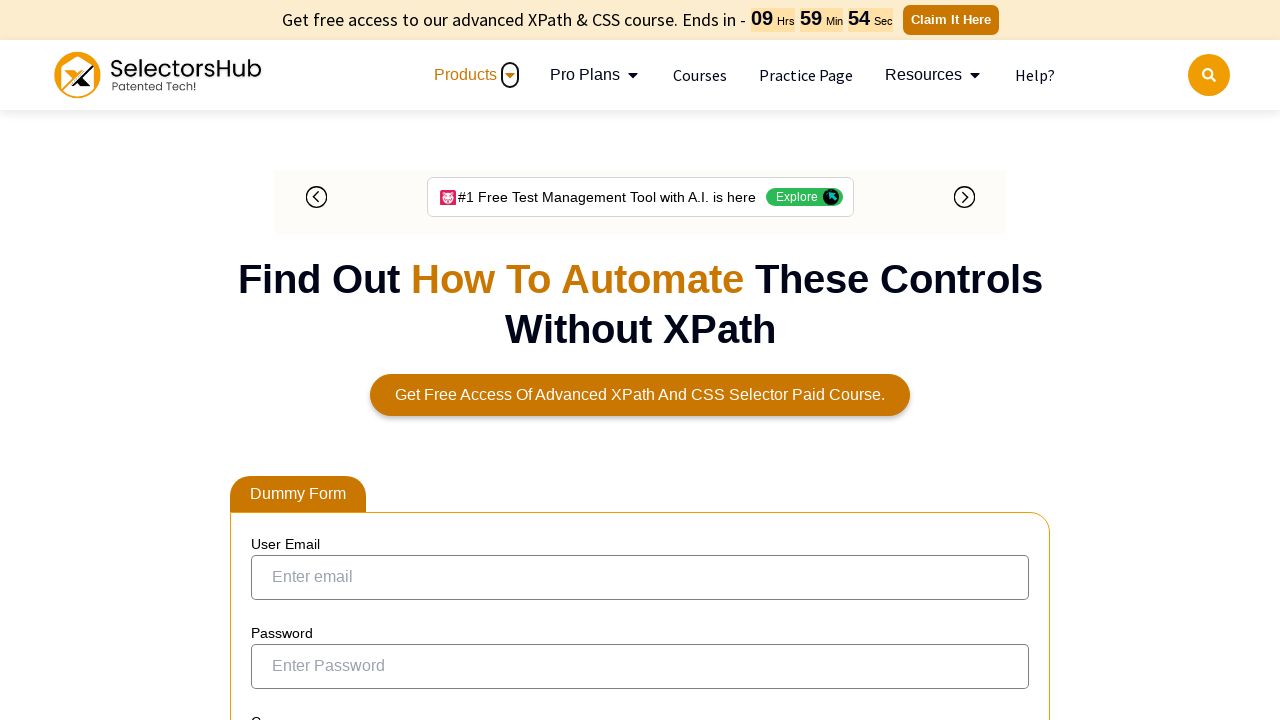

Waited for selectors-input jsSelector element to load
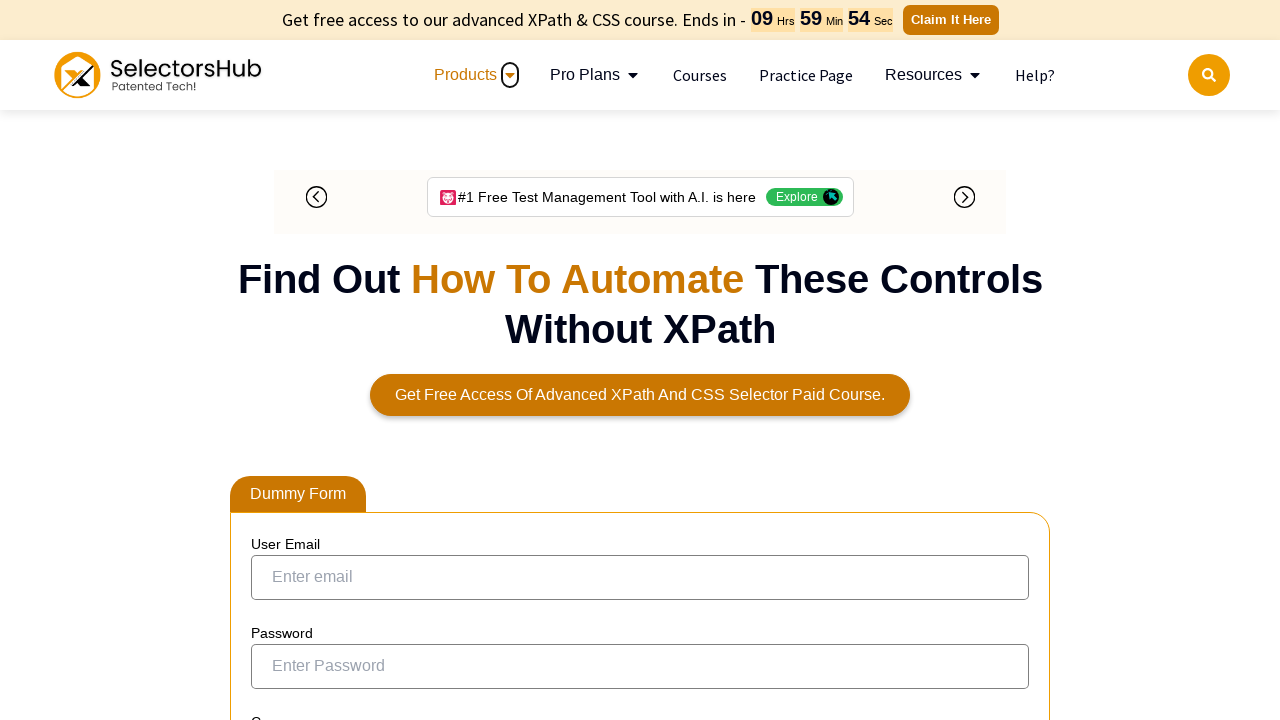

Waited for form-control element to load
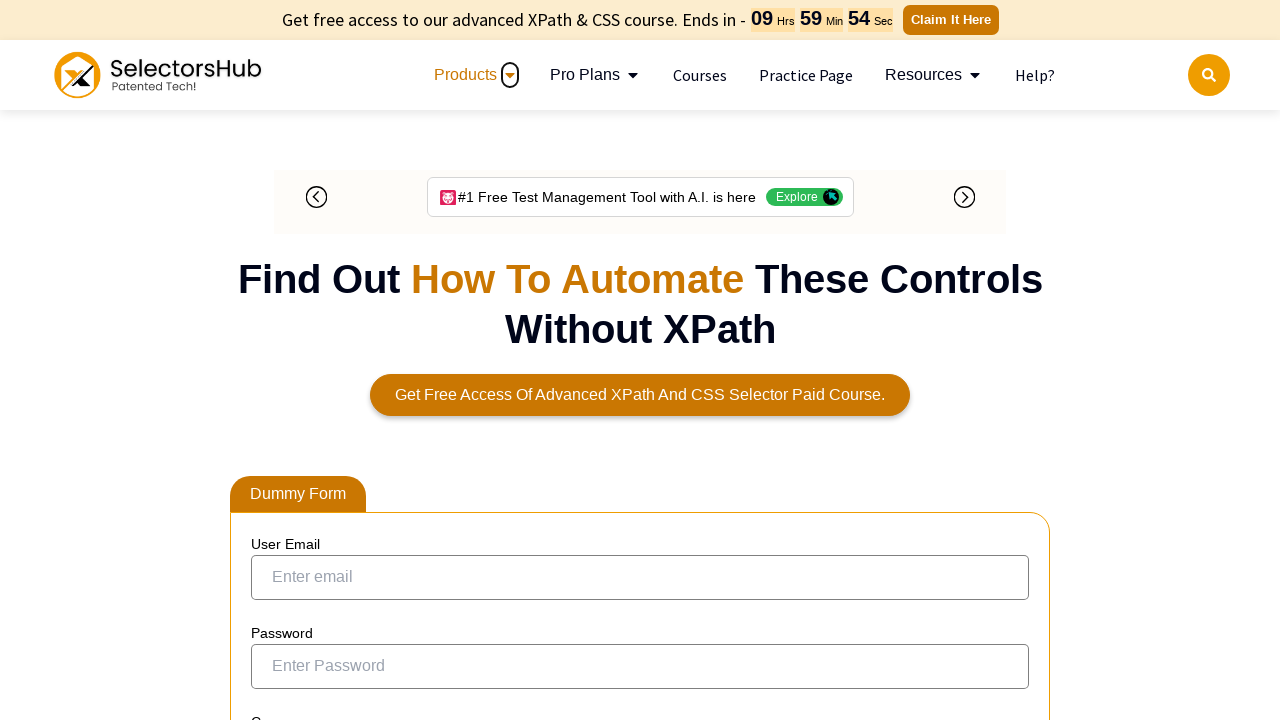

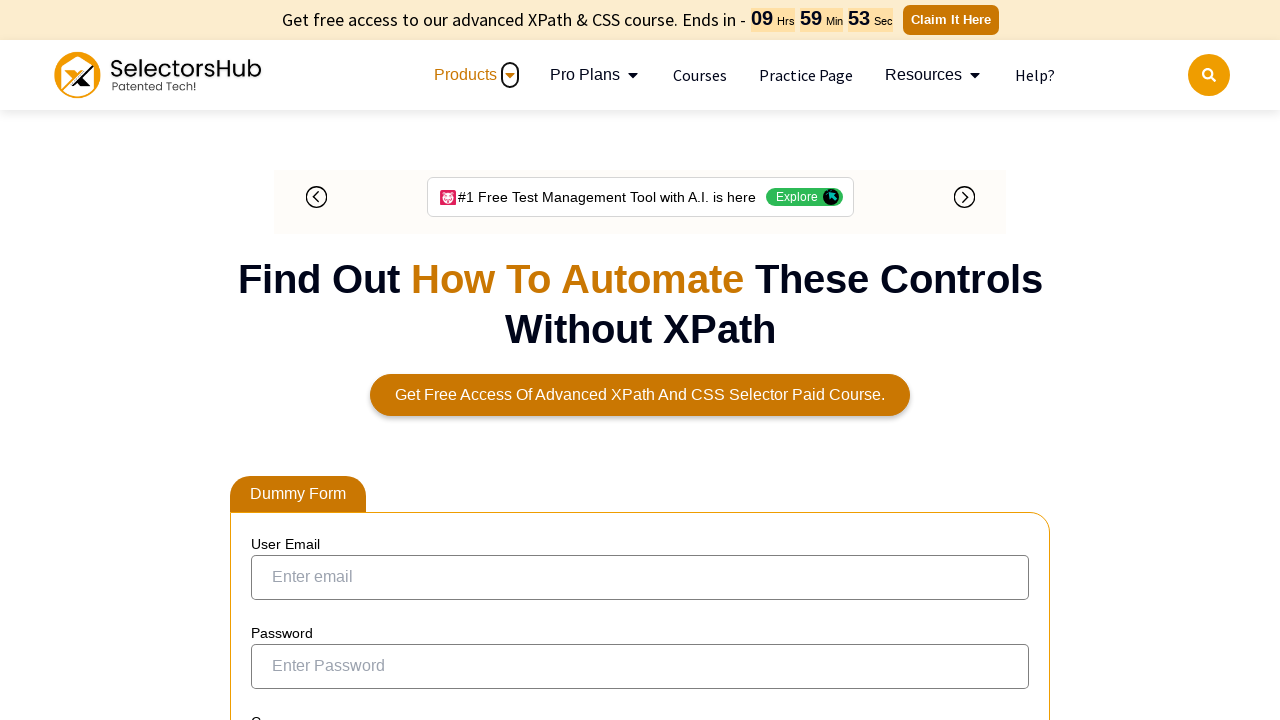